Tests prompt popup by clicking a button to trigger the prompt, entering text, and accepting it

Starting URL: https://demoqa.com/alerts

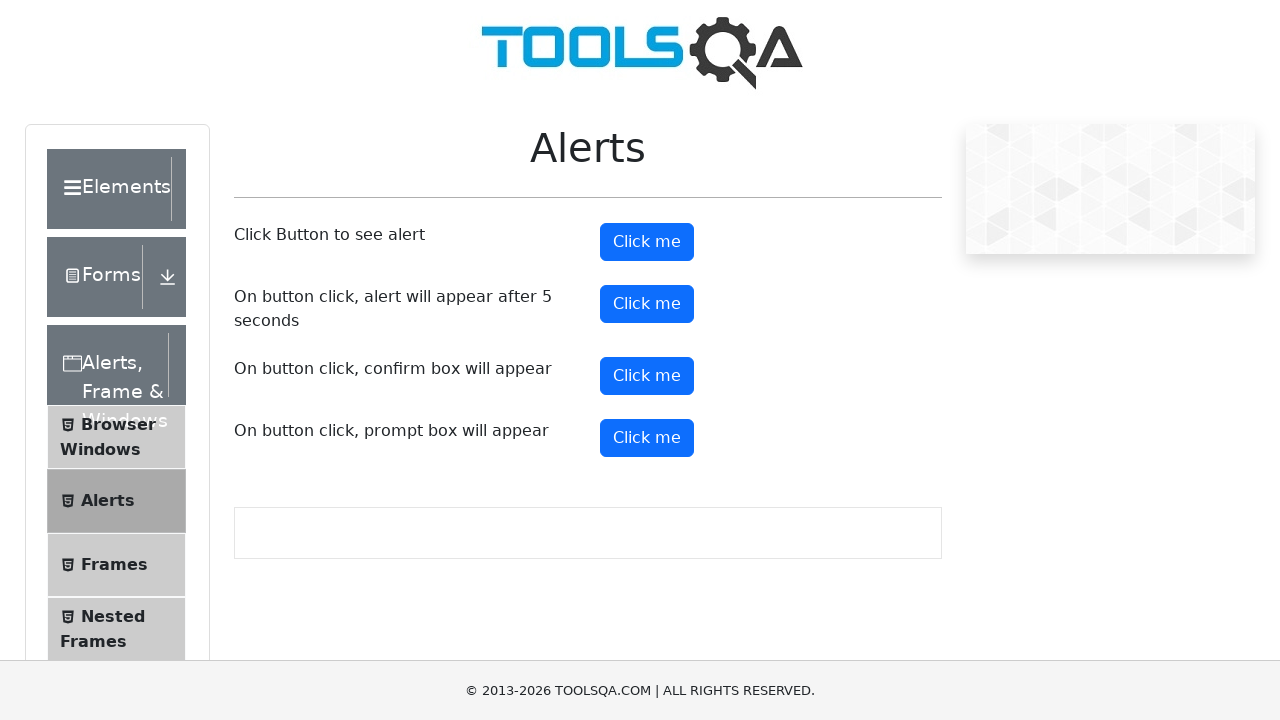

Set up dialog handler to accept prompt with text 'Omkar'
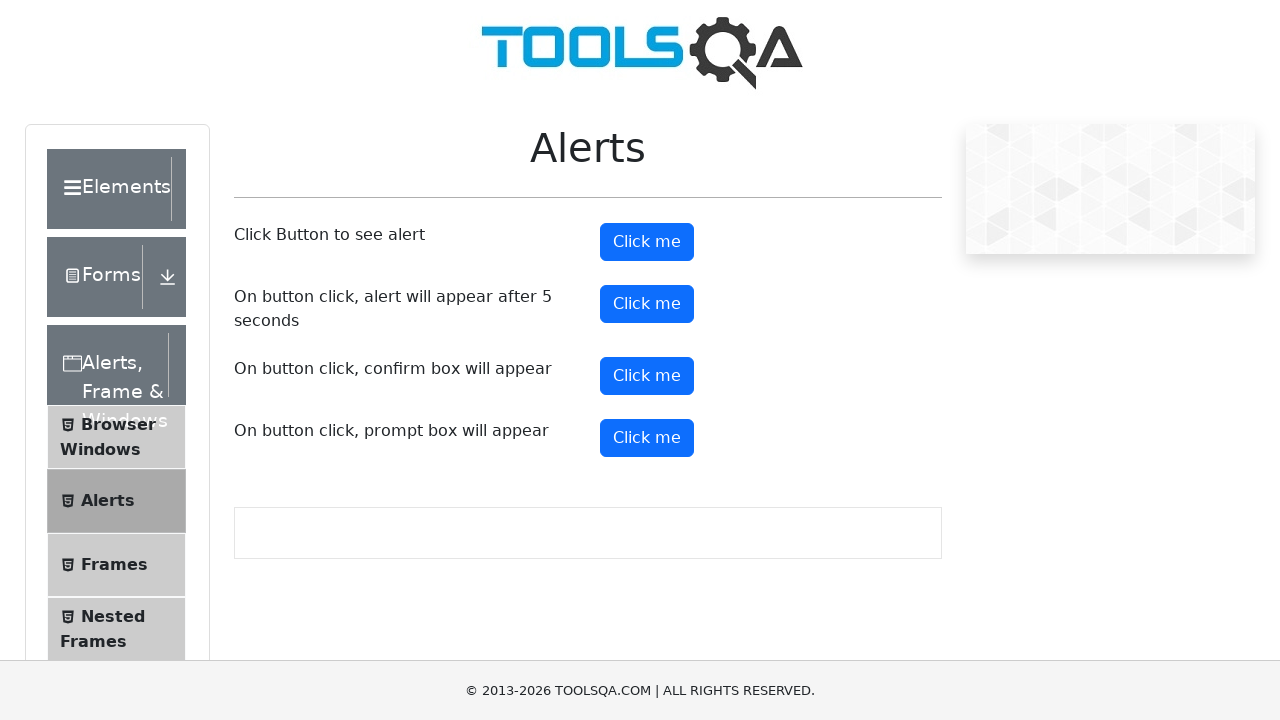

Clicked prompt button to trigger the prompt popup at (647, 438) on xpath=//button[@id='promtButton']
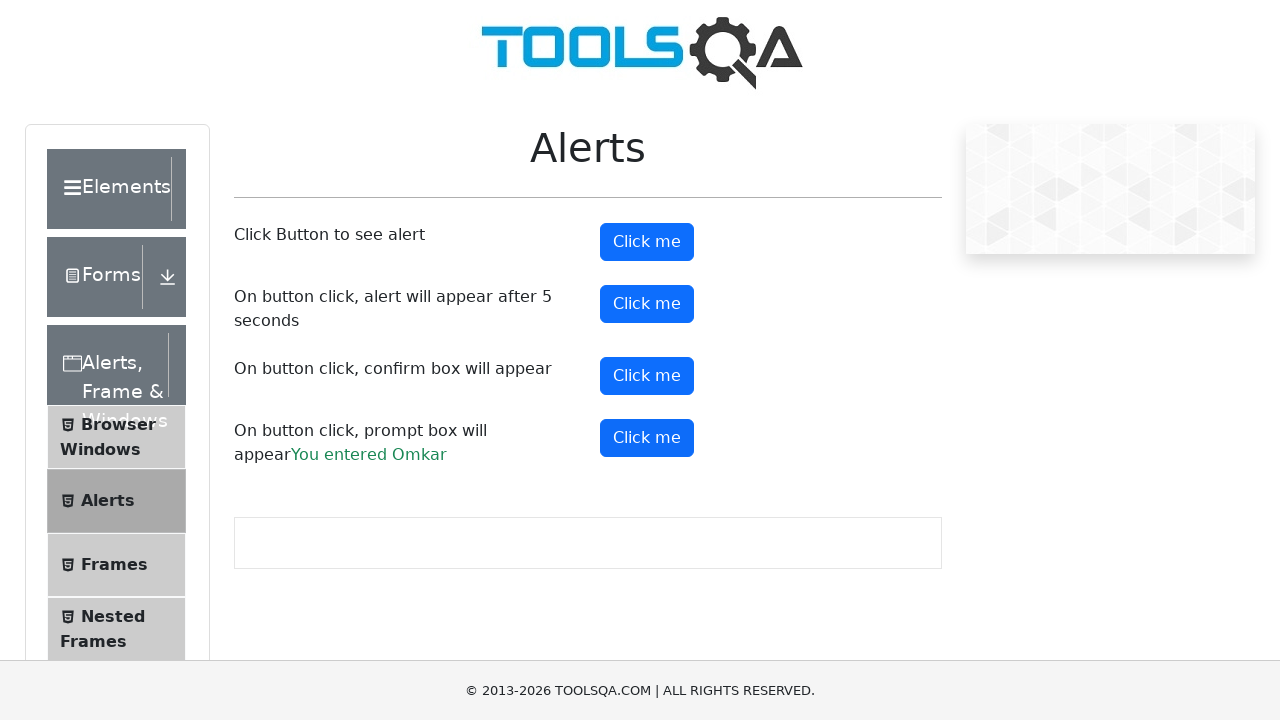

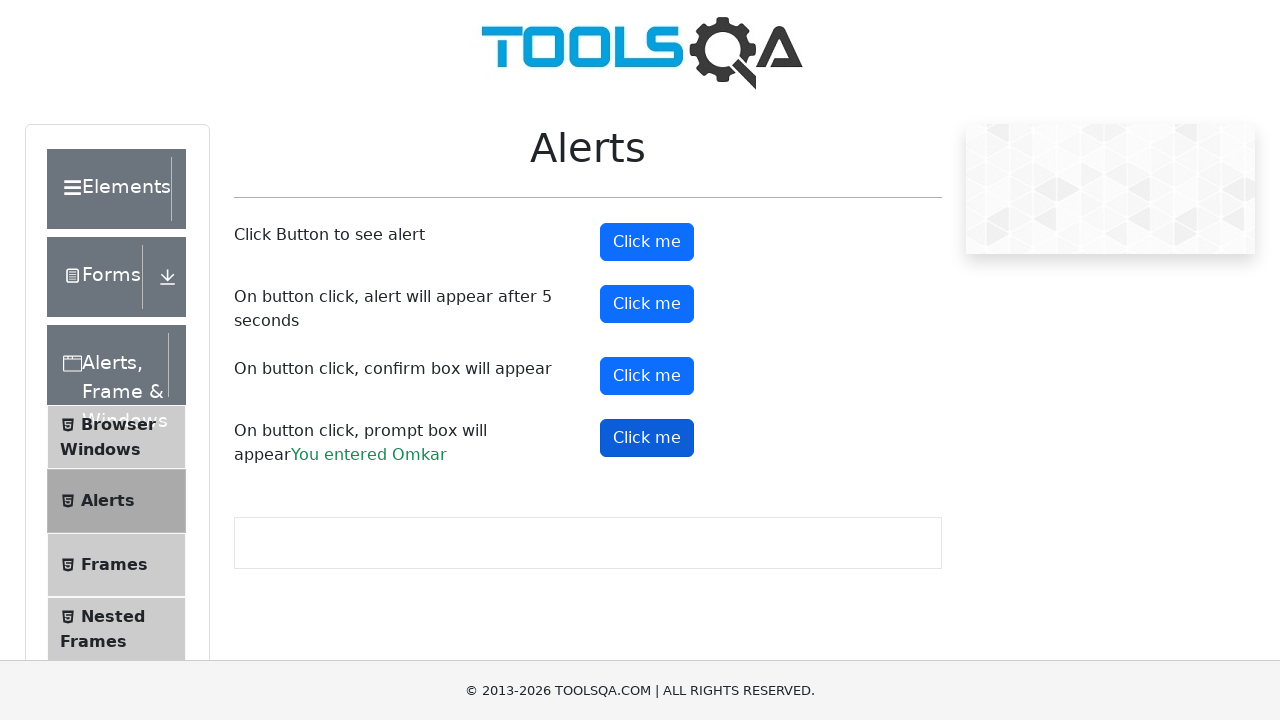